Navigates to Kalki Fashion website and scrolls to the bottom of the page

Starting URL: https://www.kalkifashion.com/

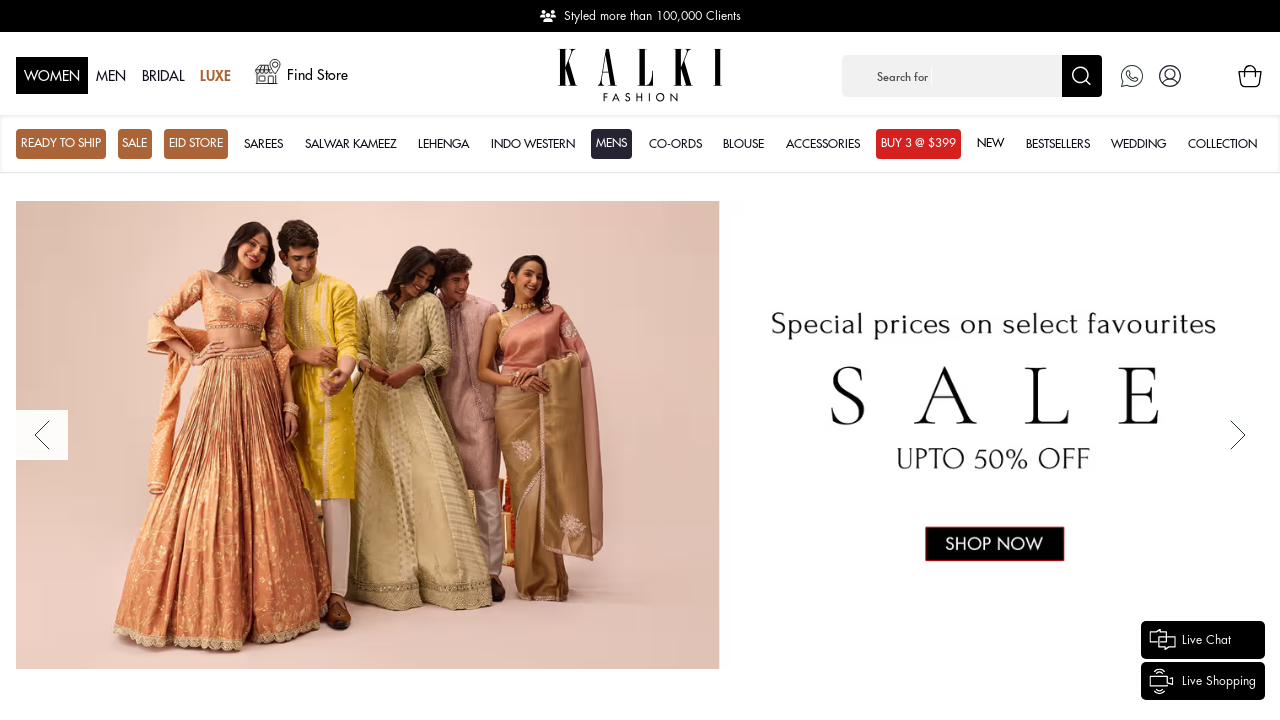

Navigated to Kalki Fashion website
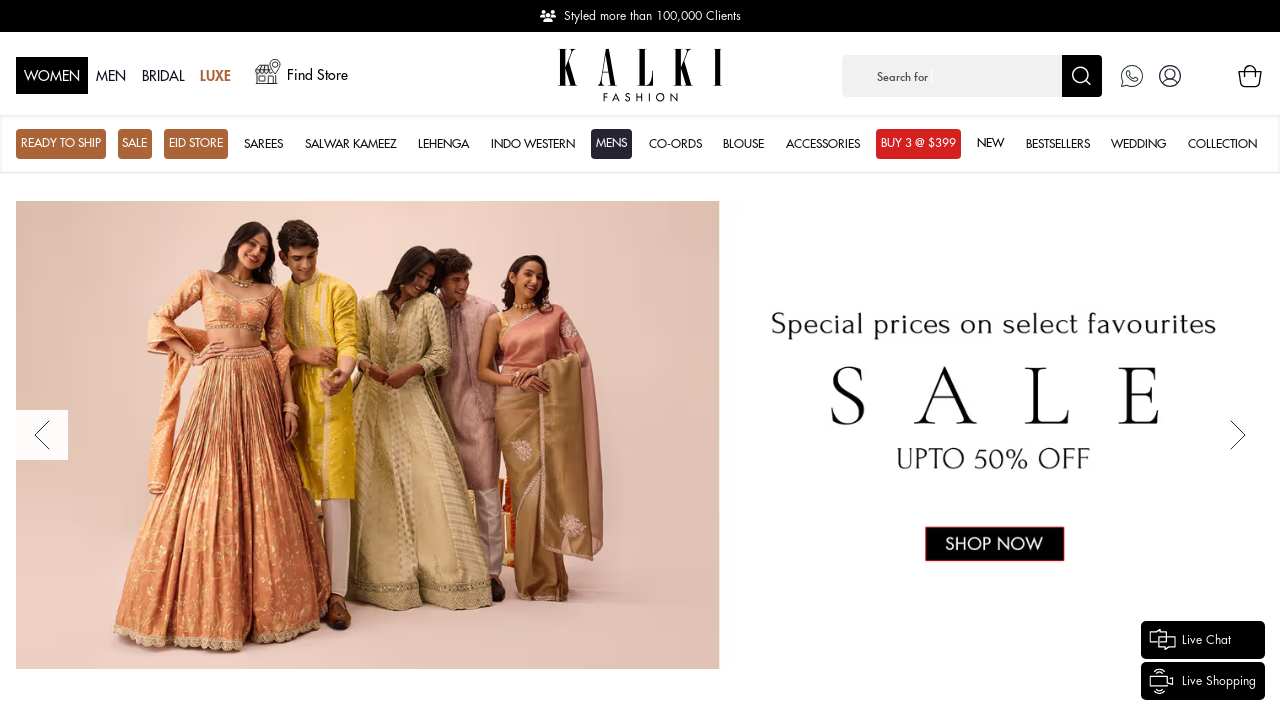

Scrolled to the bottom of the page
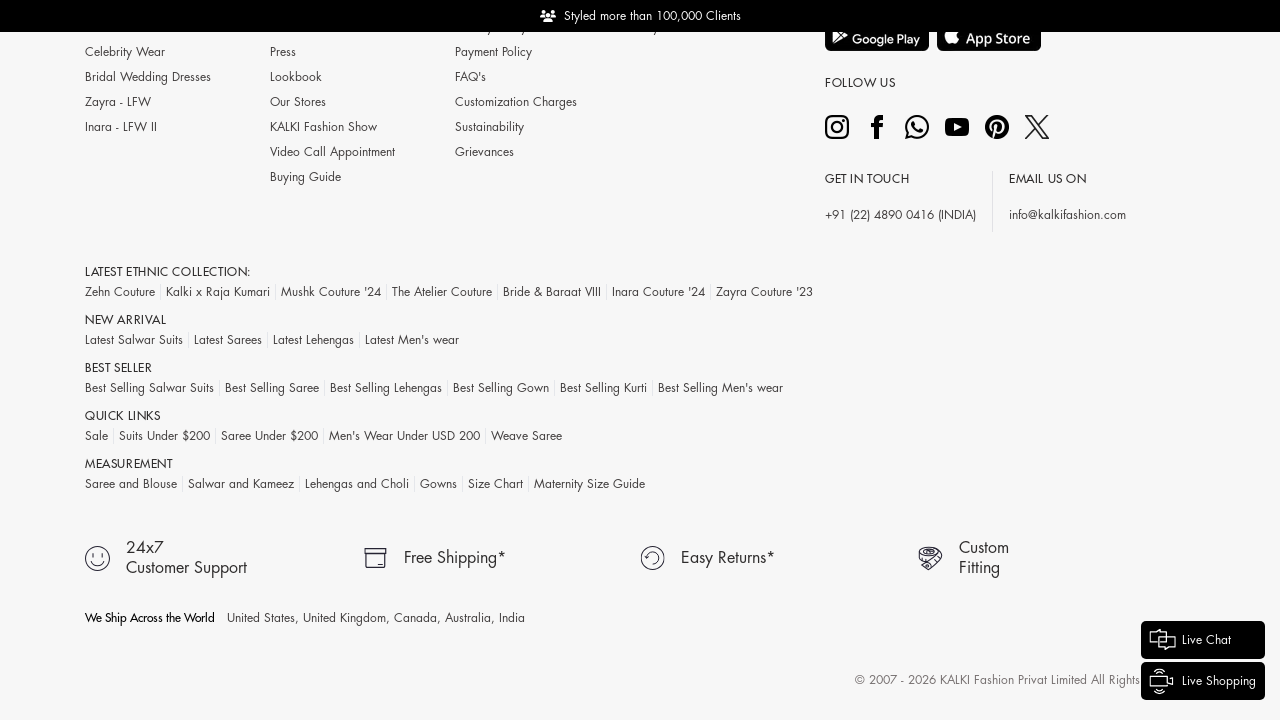

Waited 1 second for scroll animation to complete
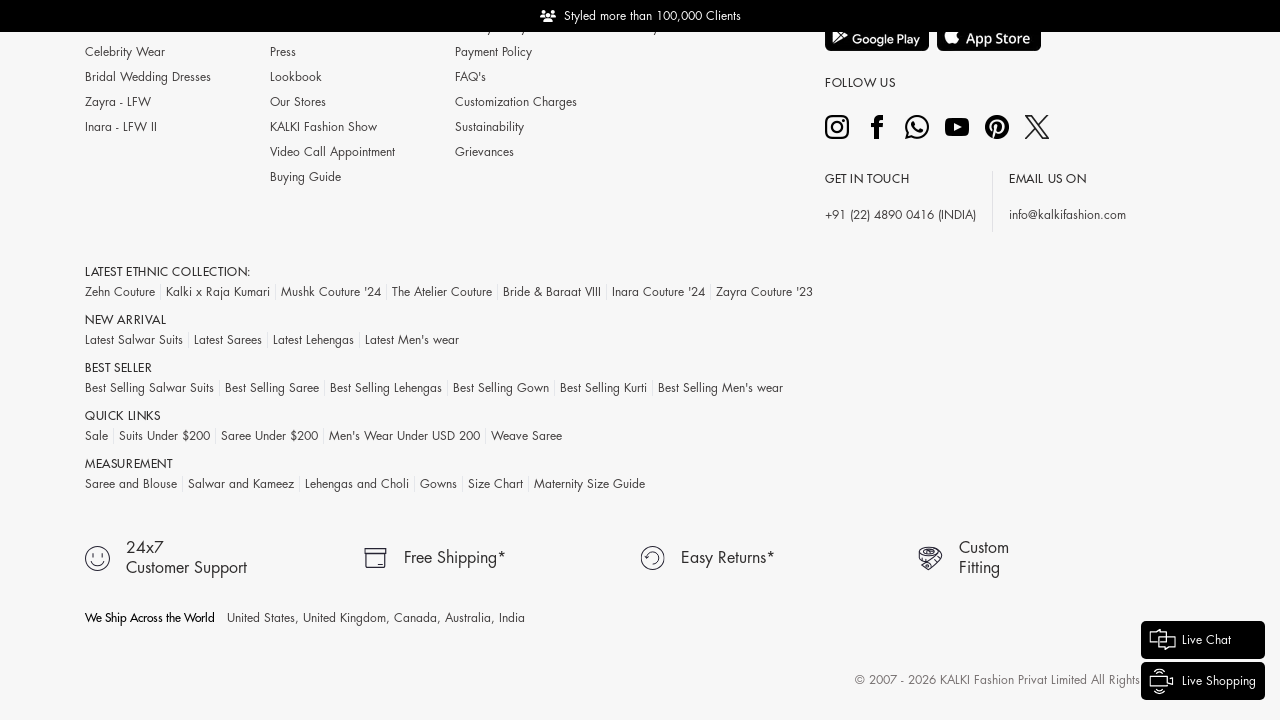

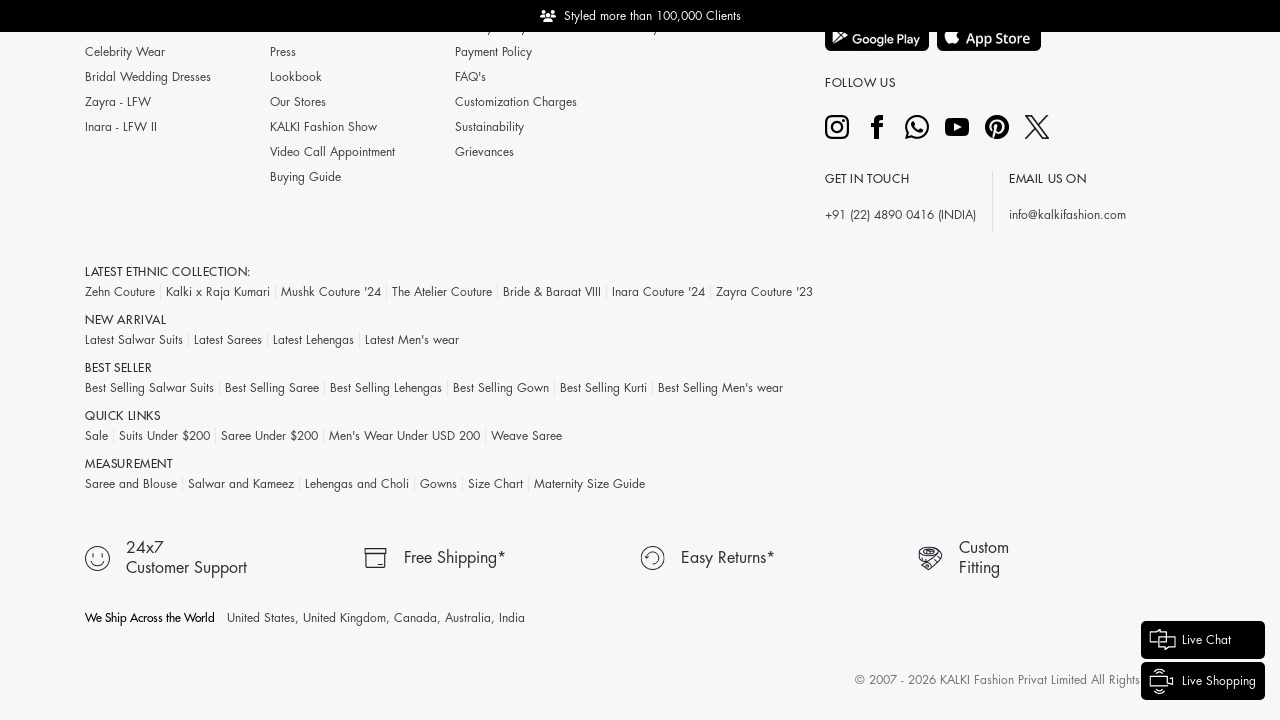